Navigates to multiple e-commerce websites (Lulu and Georgia, Wayfair, Walmart, West Elm) and verifies that each page loads by checking the page title contains part of the site URL

Starting URL: https://luluandgeorgia.com

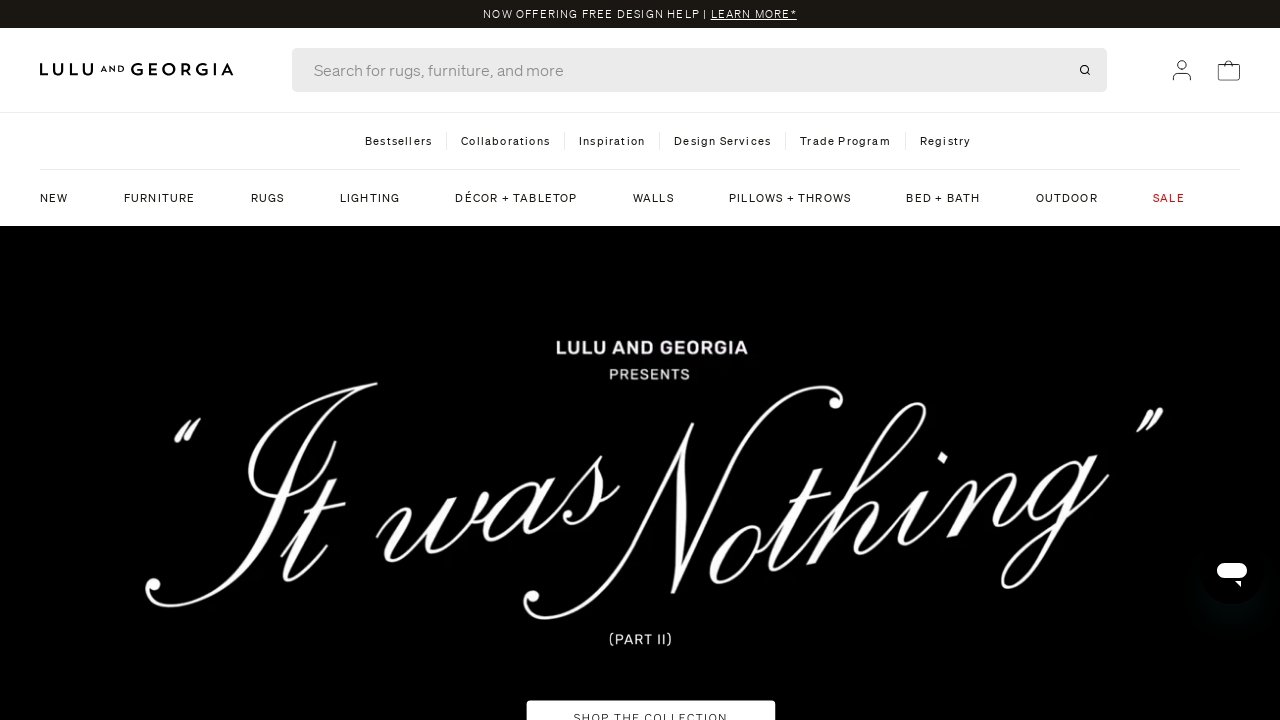

Waited for domcontentloaded on Lulu and Georgia homepage
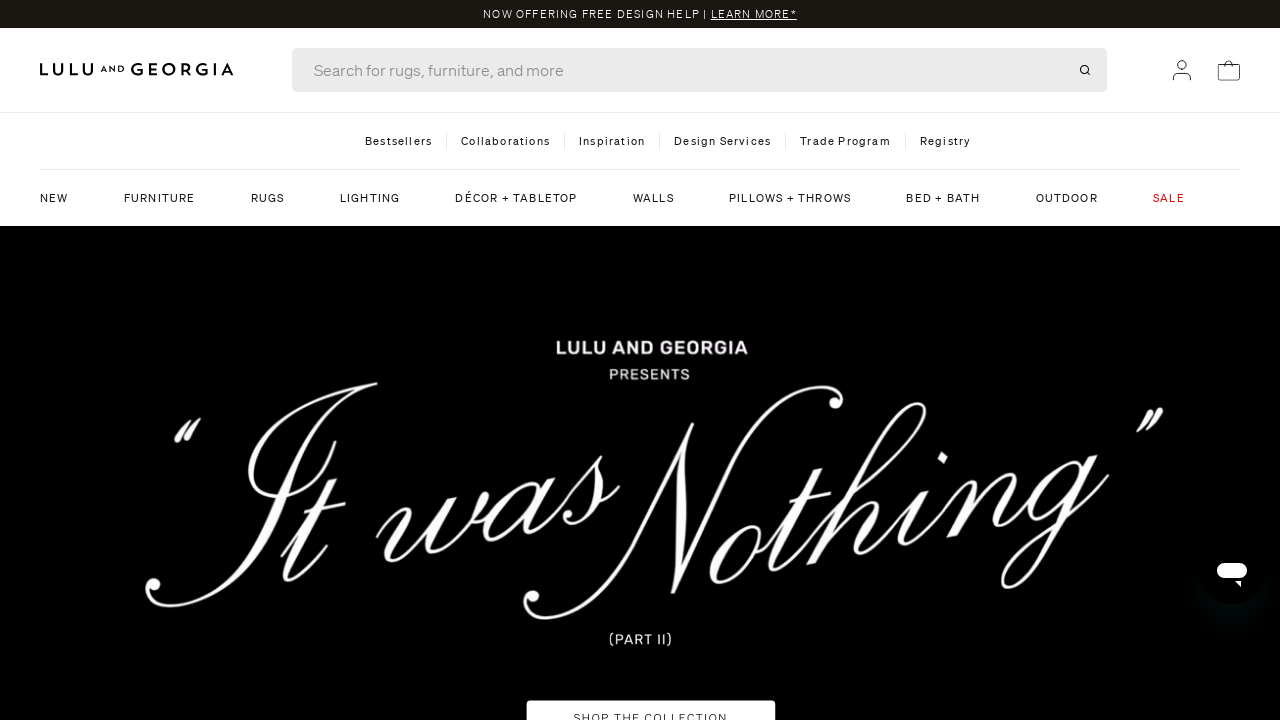

Retrieved page title from Lulu and Georgia: 'Lulu and Georgia'
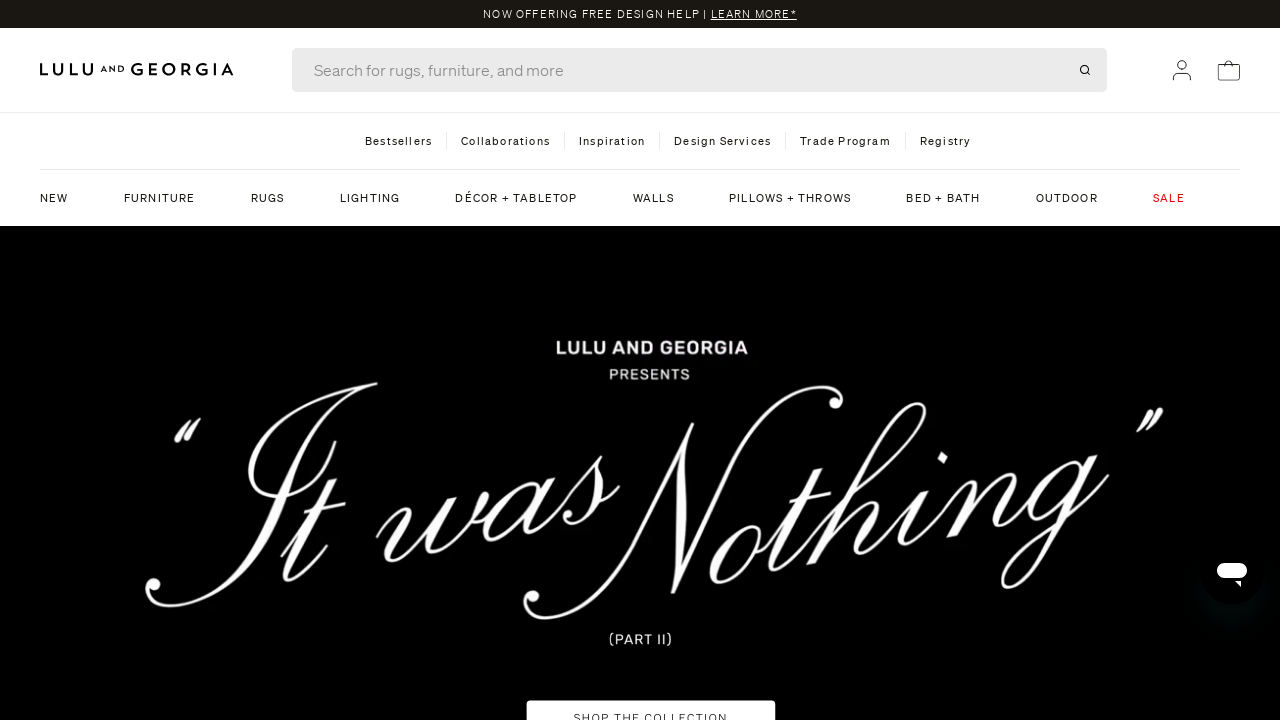

Navigated to Wayfair.com
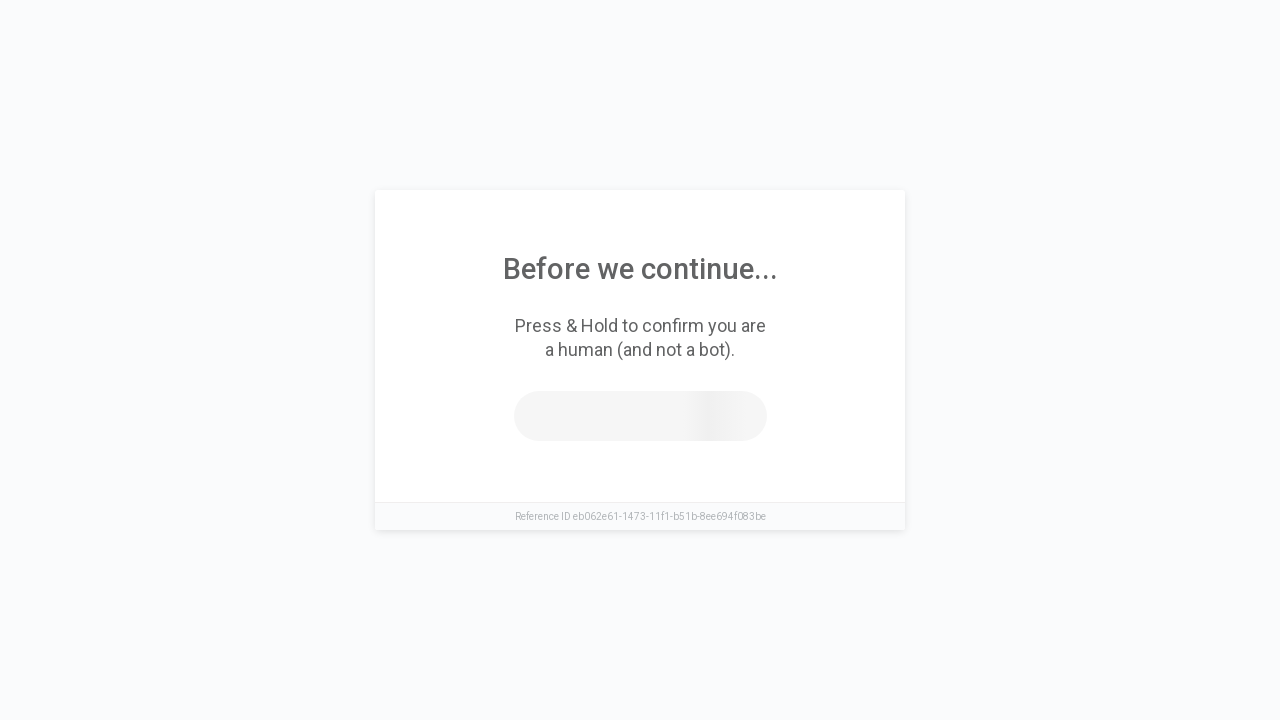

Waited for domcontentloaded on Wayfair homepage
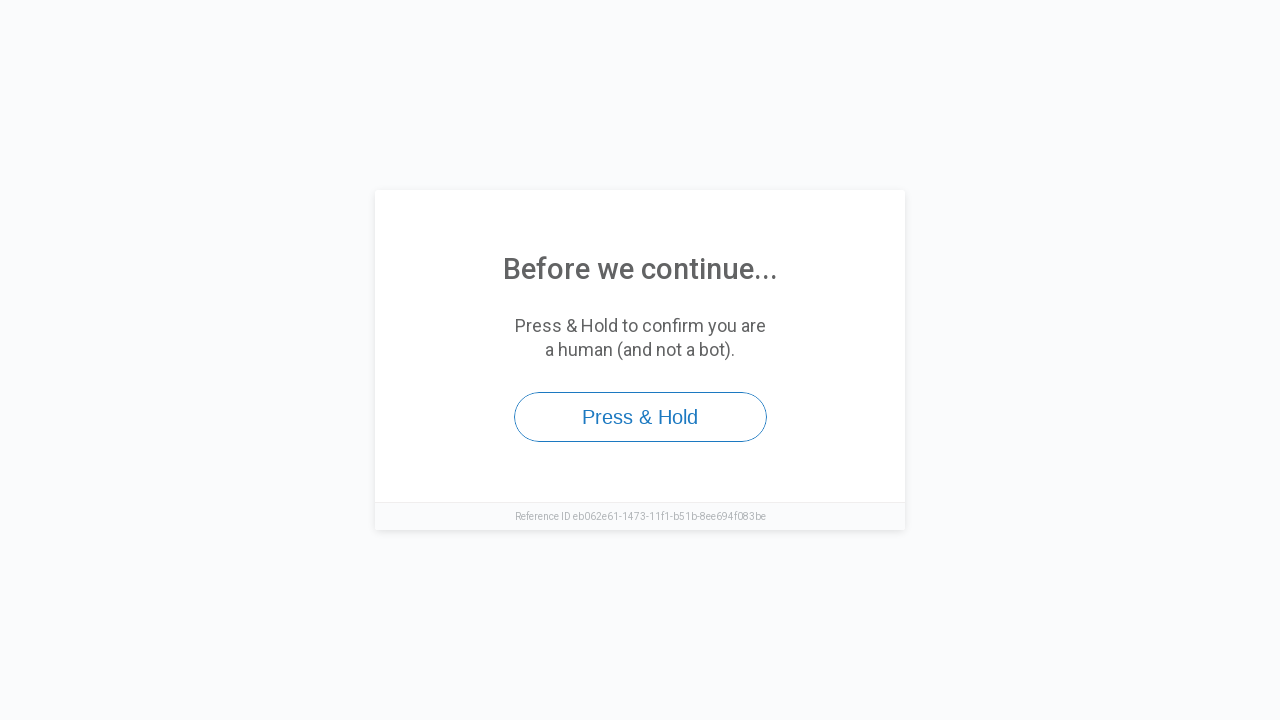

Retrieved page title from Wayfair: 'Access to this page has been denied'
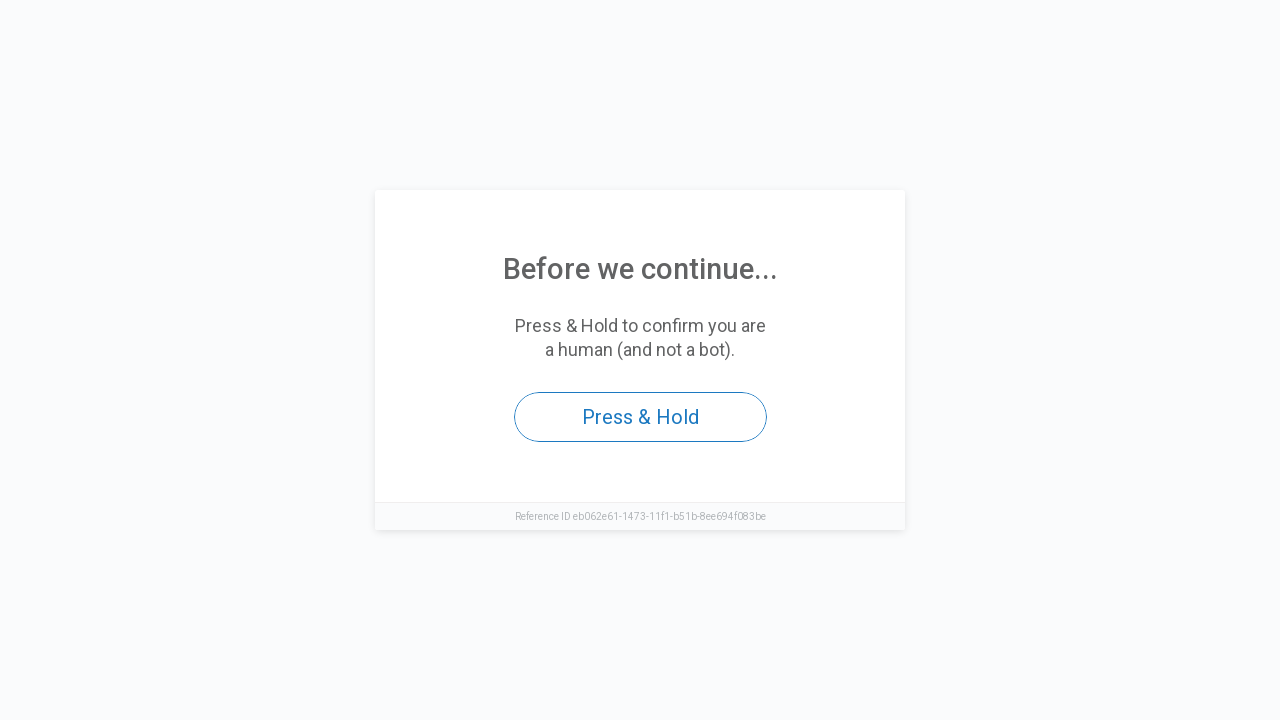

Navigated to Walmart.com
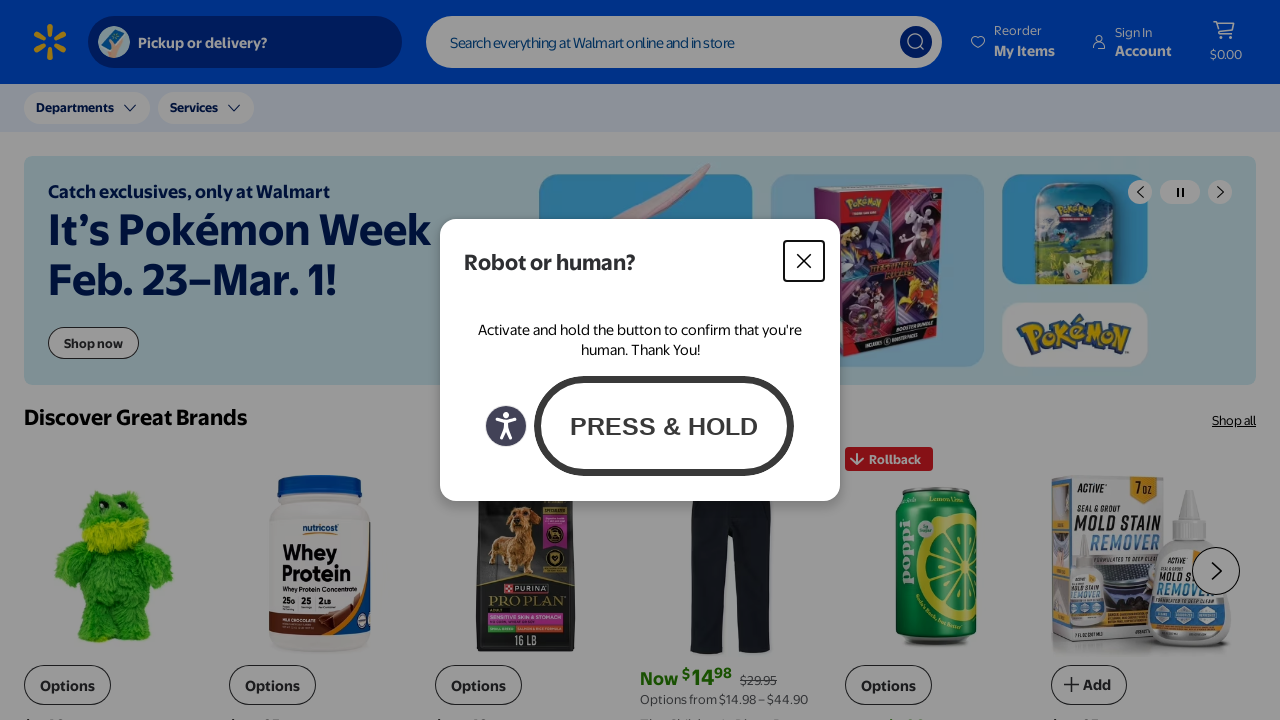

Waited for domcontentloaded on Walmart homepage
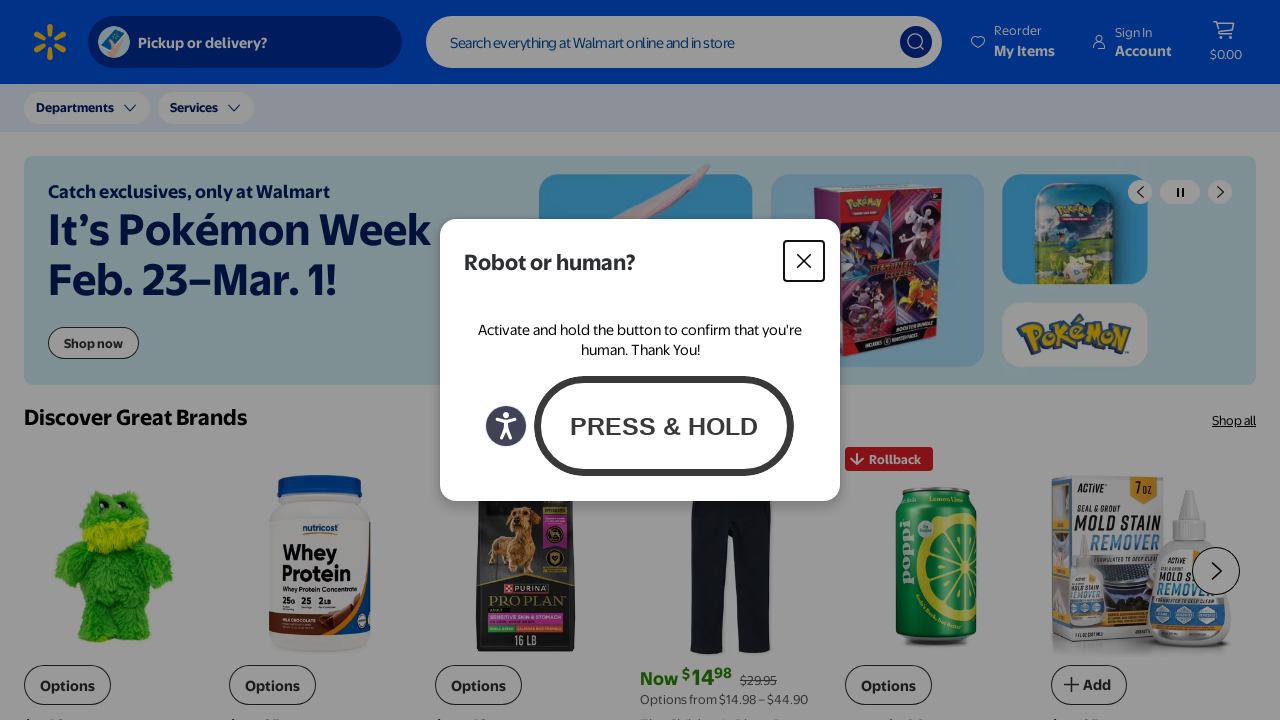

Retrieved page title from Walmart: 'Walmart | Save Money. Live better.'
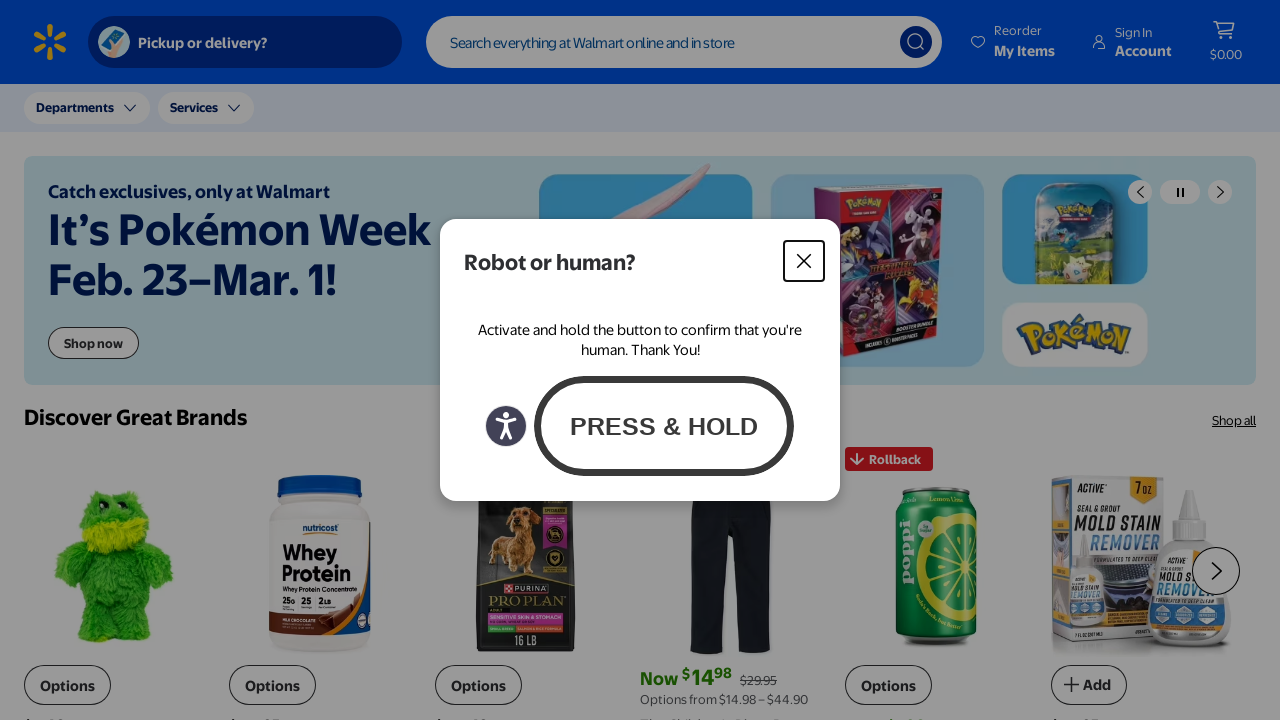

Navigated to WestElm.com
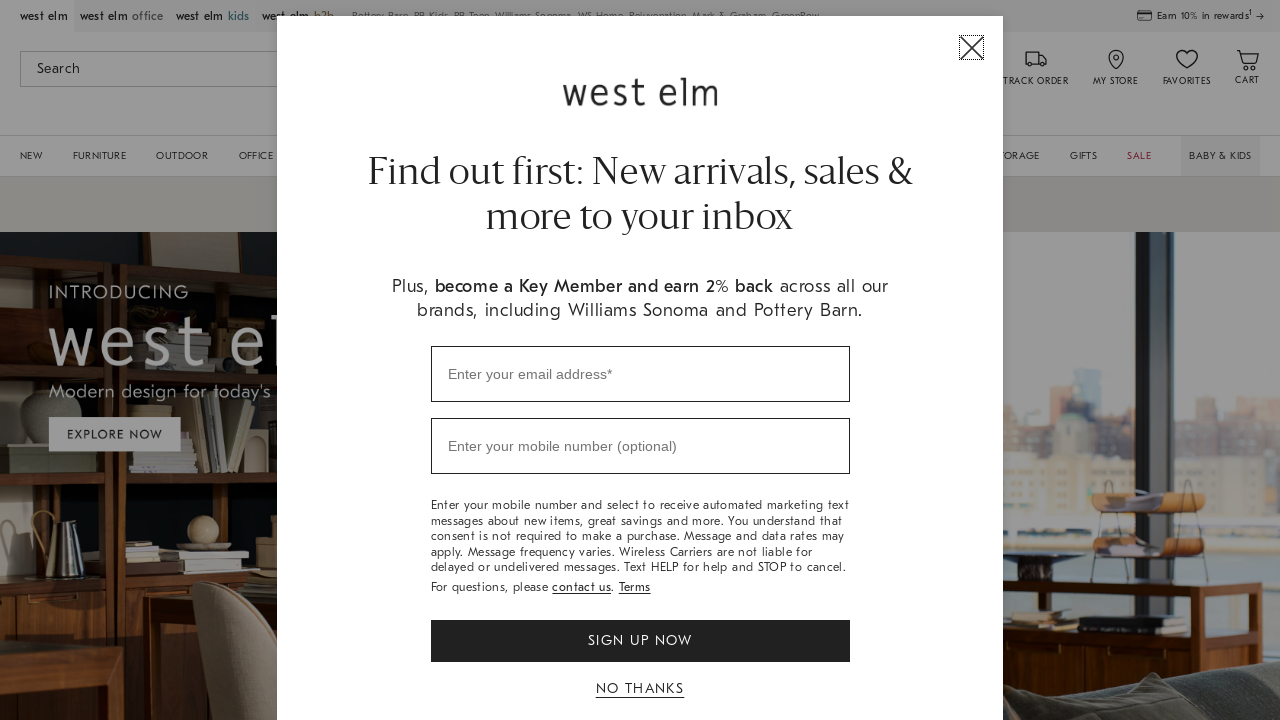

Waited for domcontentloaded on West Elm homepage
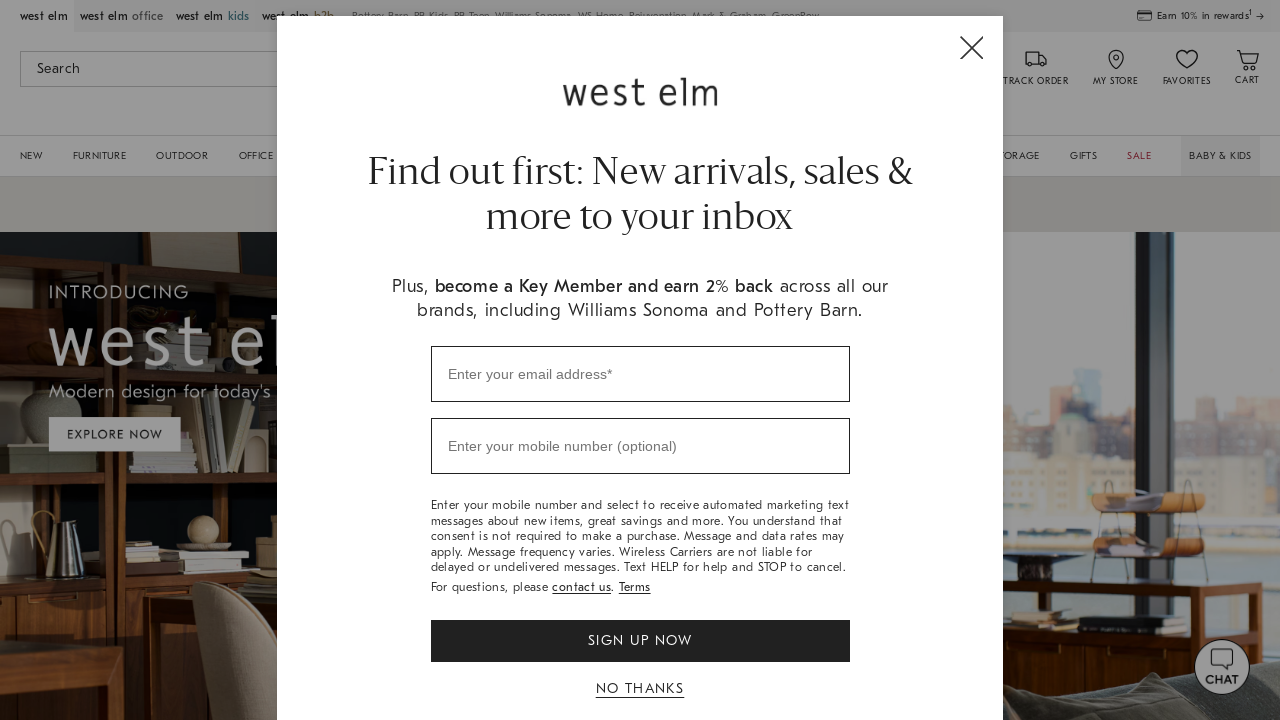

Retrieved page title from West Elm: 'West Elm: Modern Furniture, Home Decor, Lighting & More'
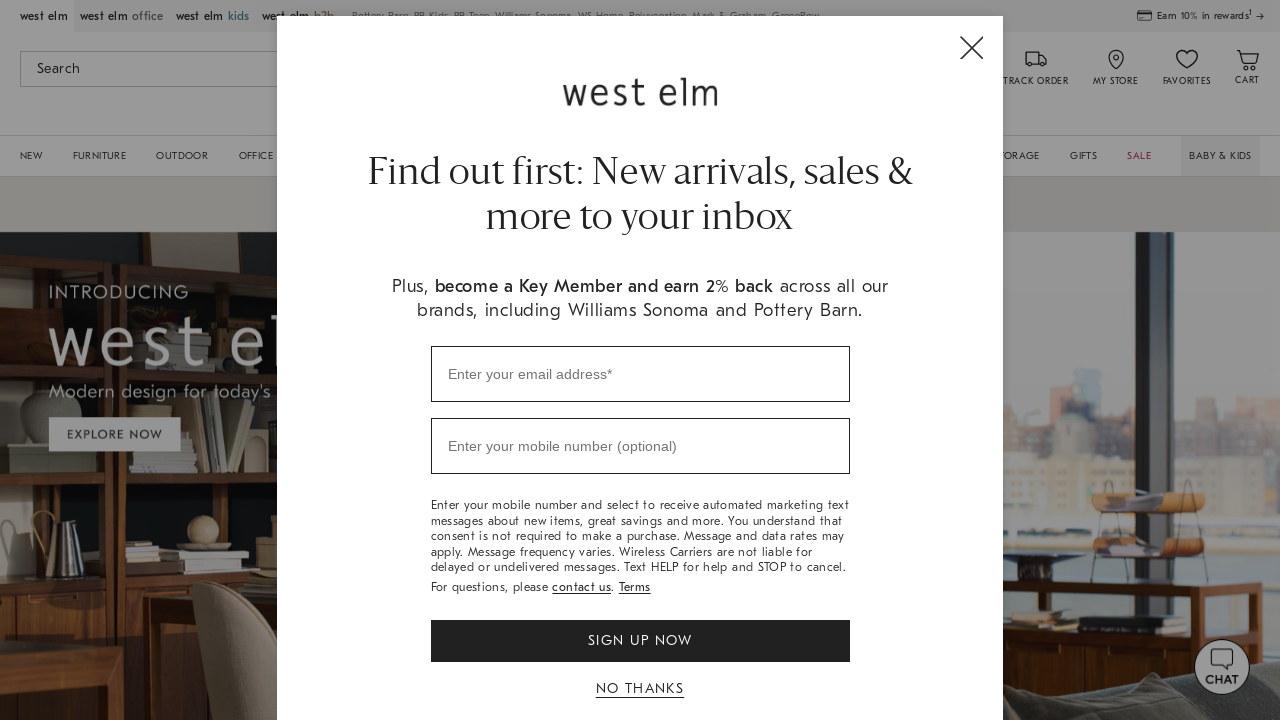

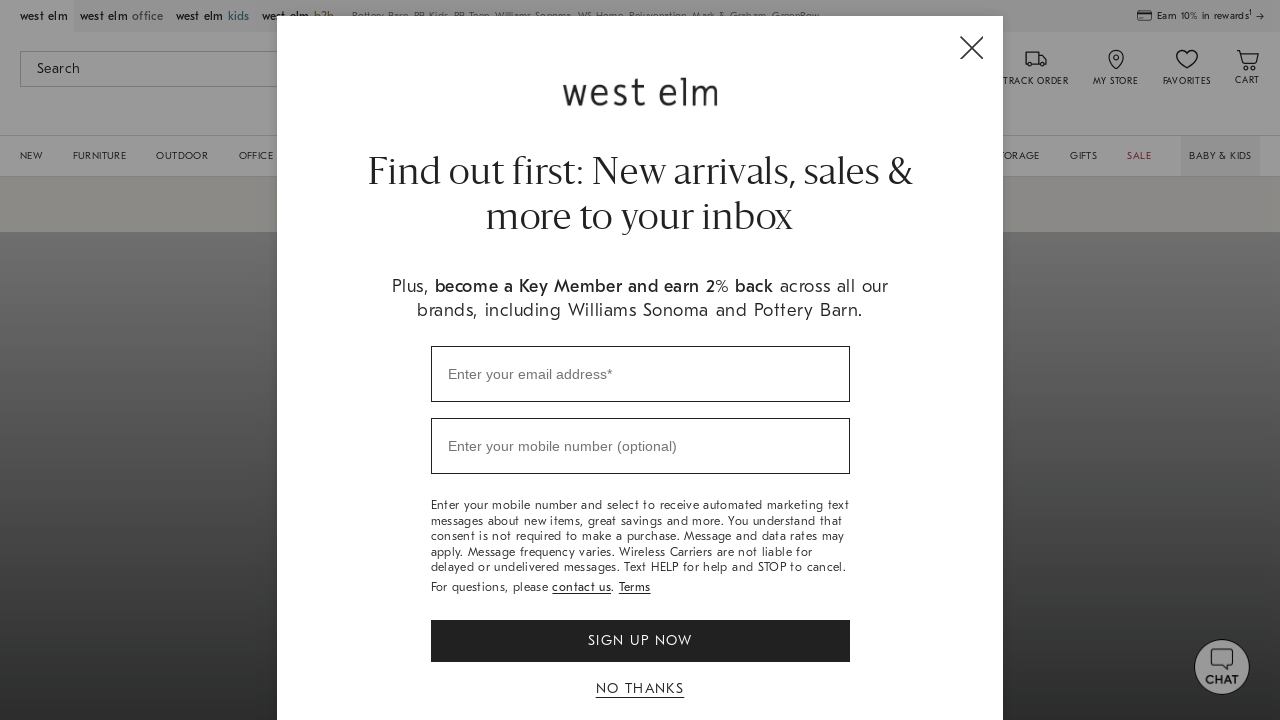